Tests checkbox functionality on a practice page by locating two checkboxes and verifying their presence and selection states

Starting URL: https://practice.cydeo.com/checkboxes

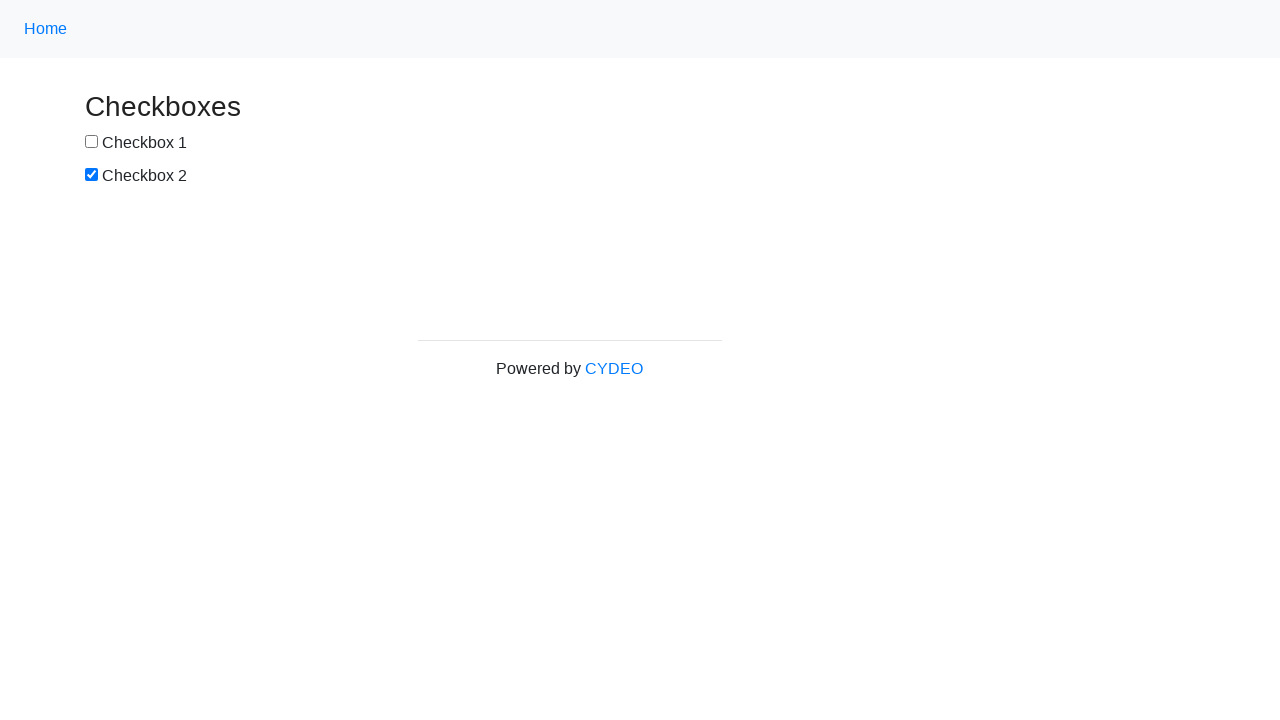

Waited for first checkbox (#box1) to be present in DOM
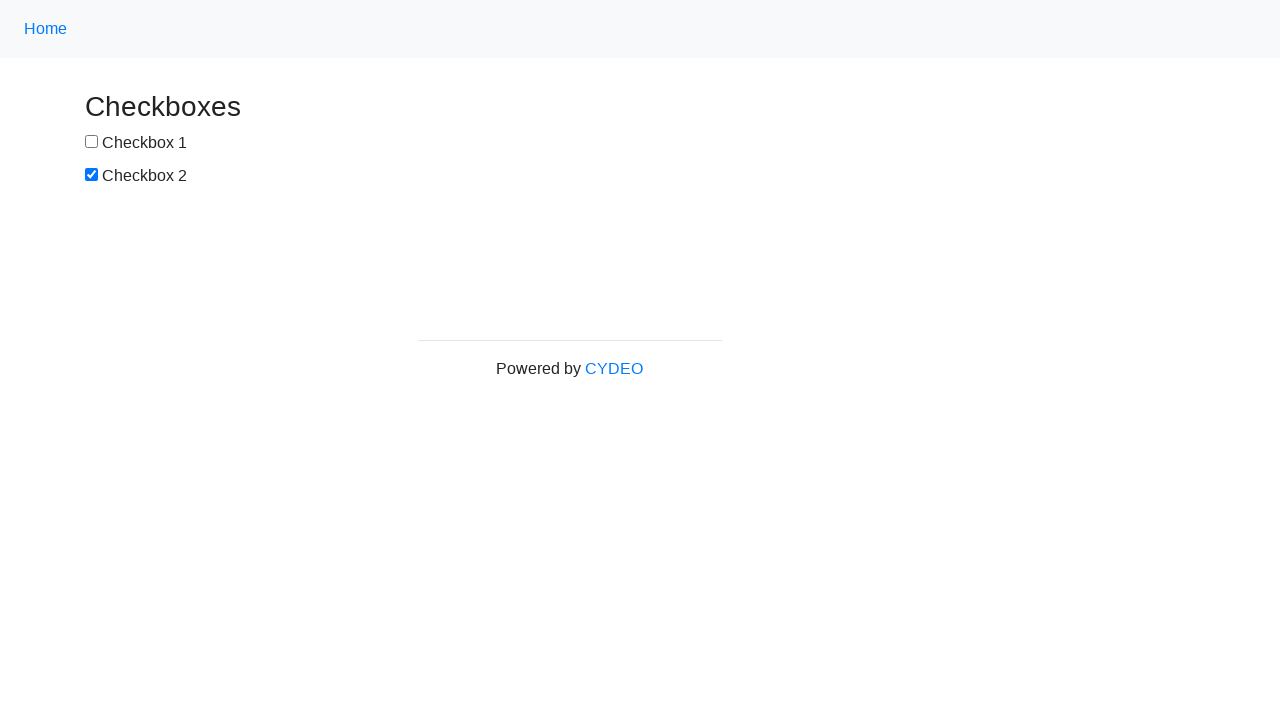

Located first checkbox (#box1)
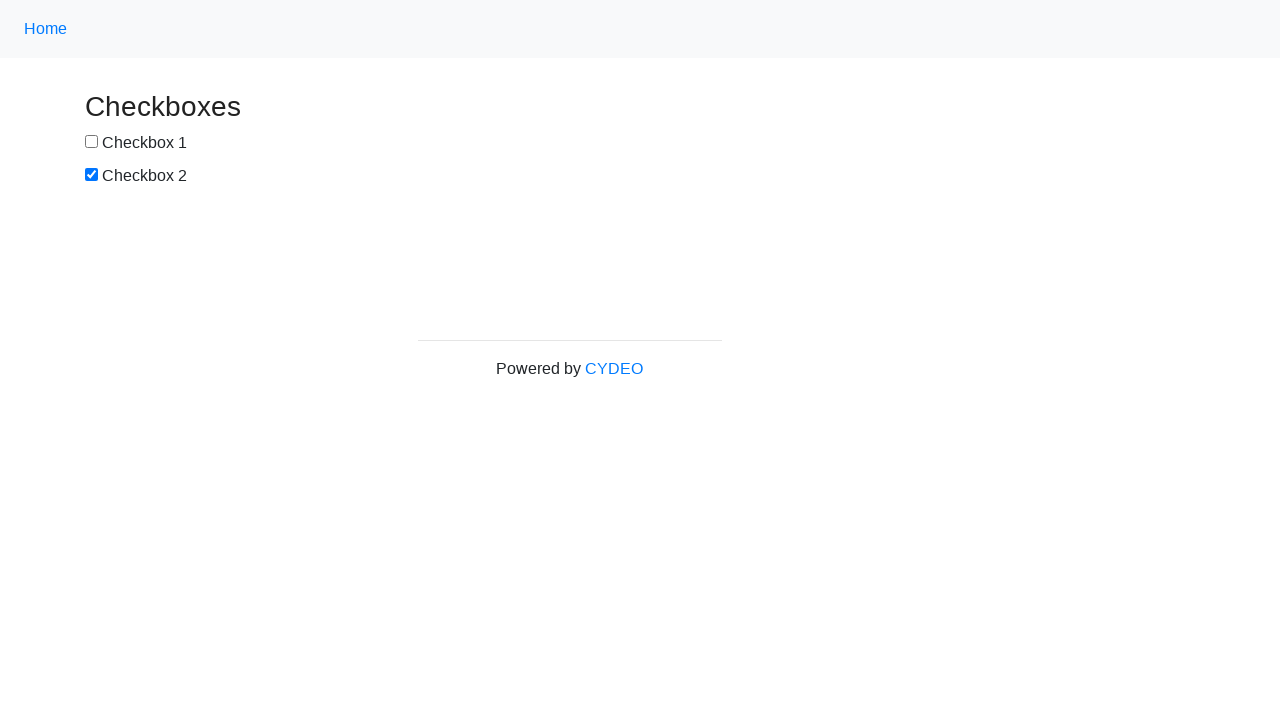

Verified first checkbox is visible
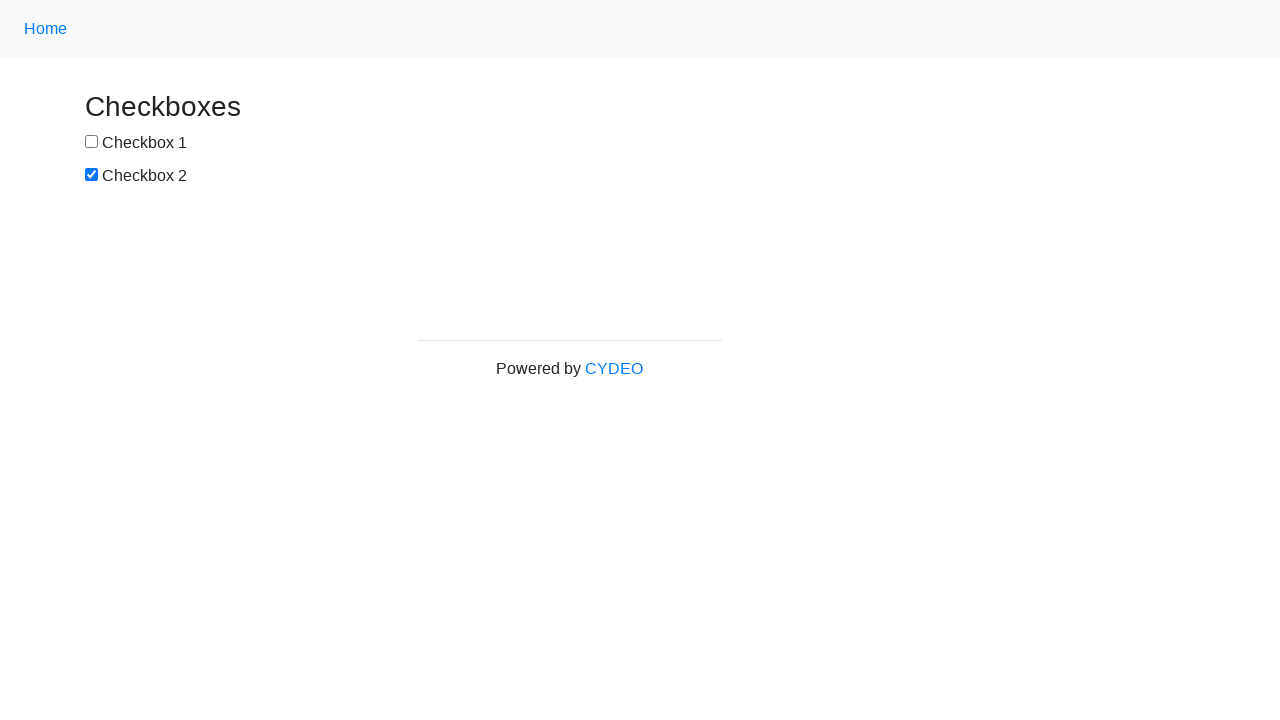

Located second checkbox (#box2)
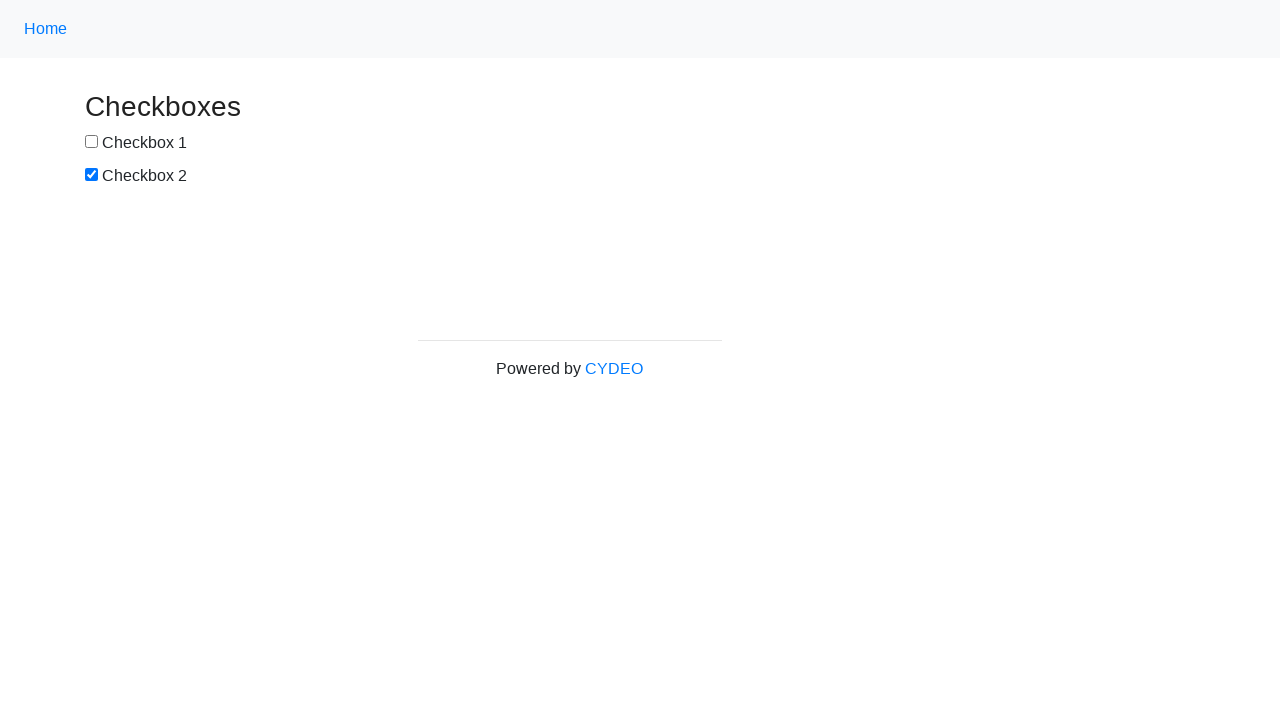

Verified second checkbox is visible
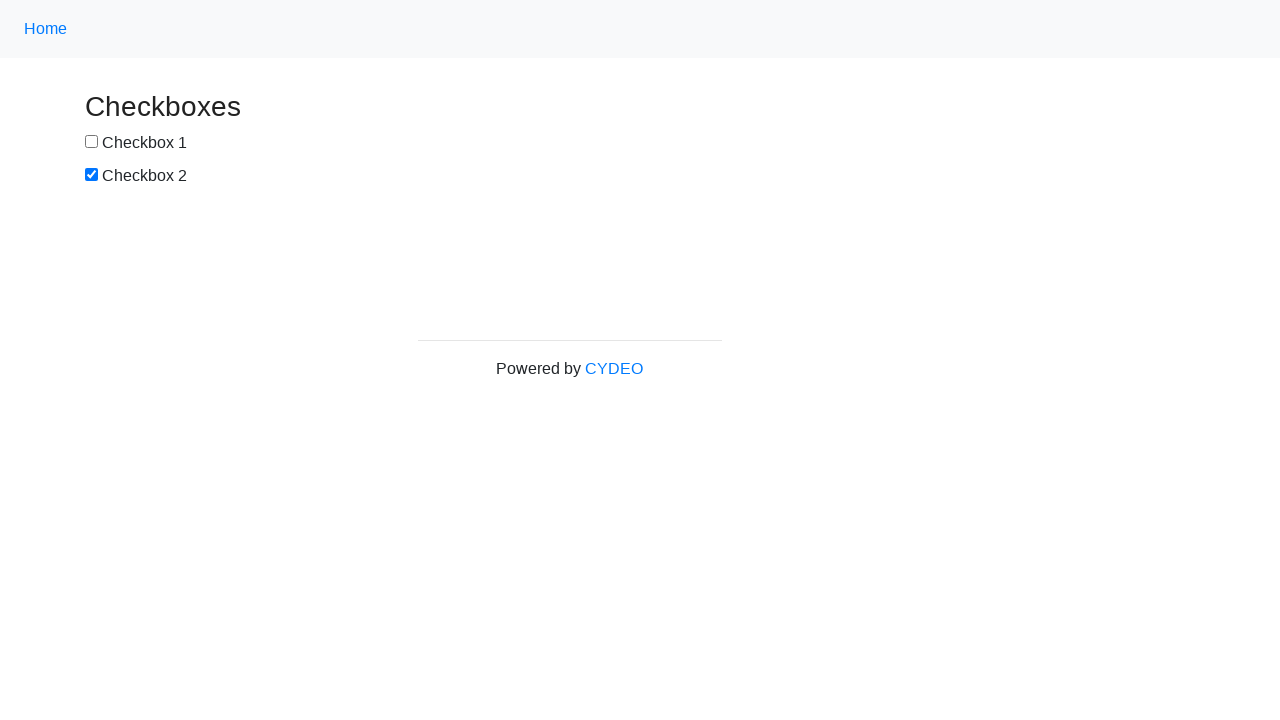

Checked selection state of first checkbox: False
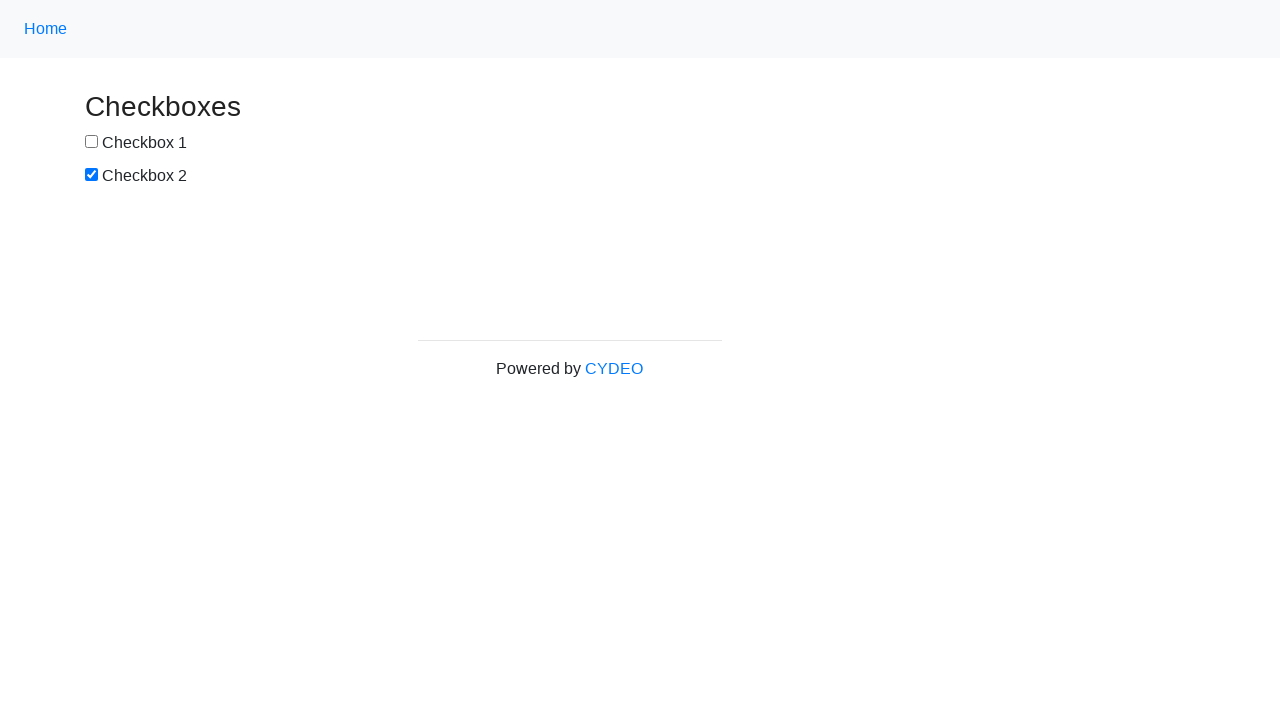

Checked selection state of second checkbox: True
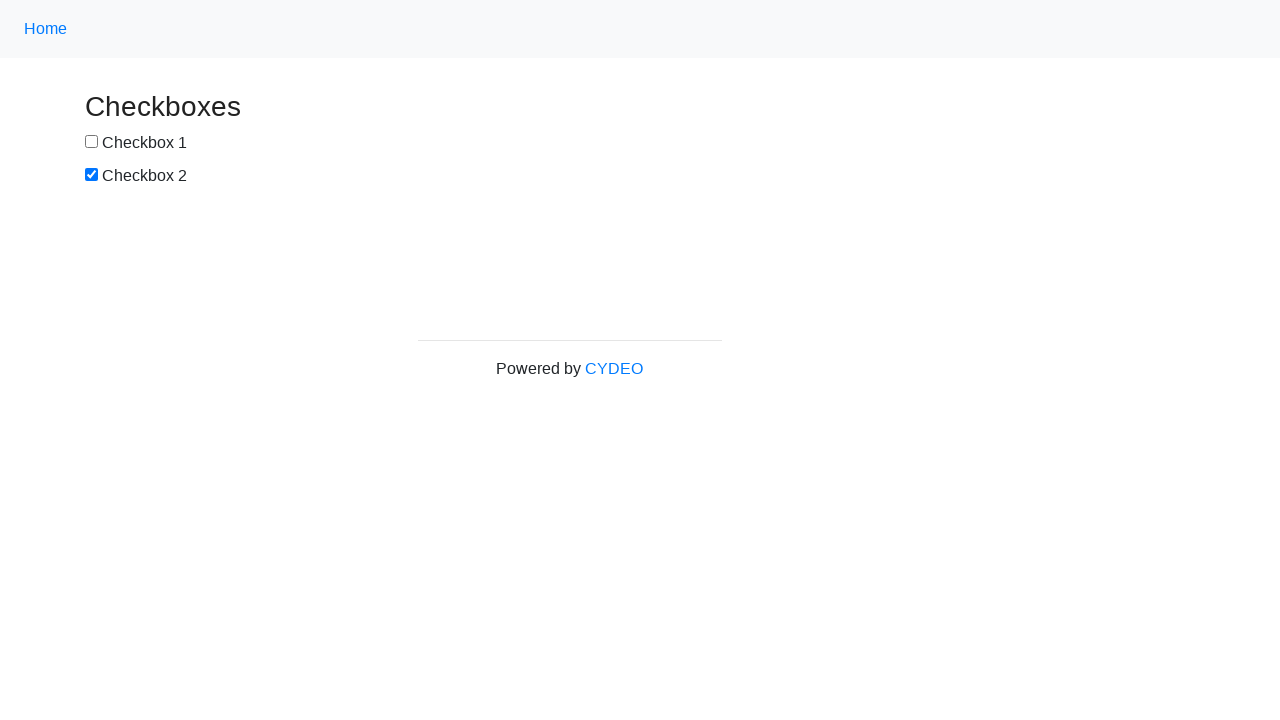

Clicked first checkbox to toggle its state at (92, 142) on #box1
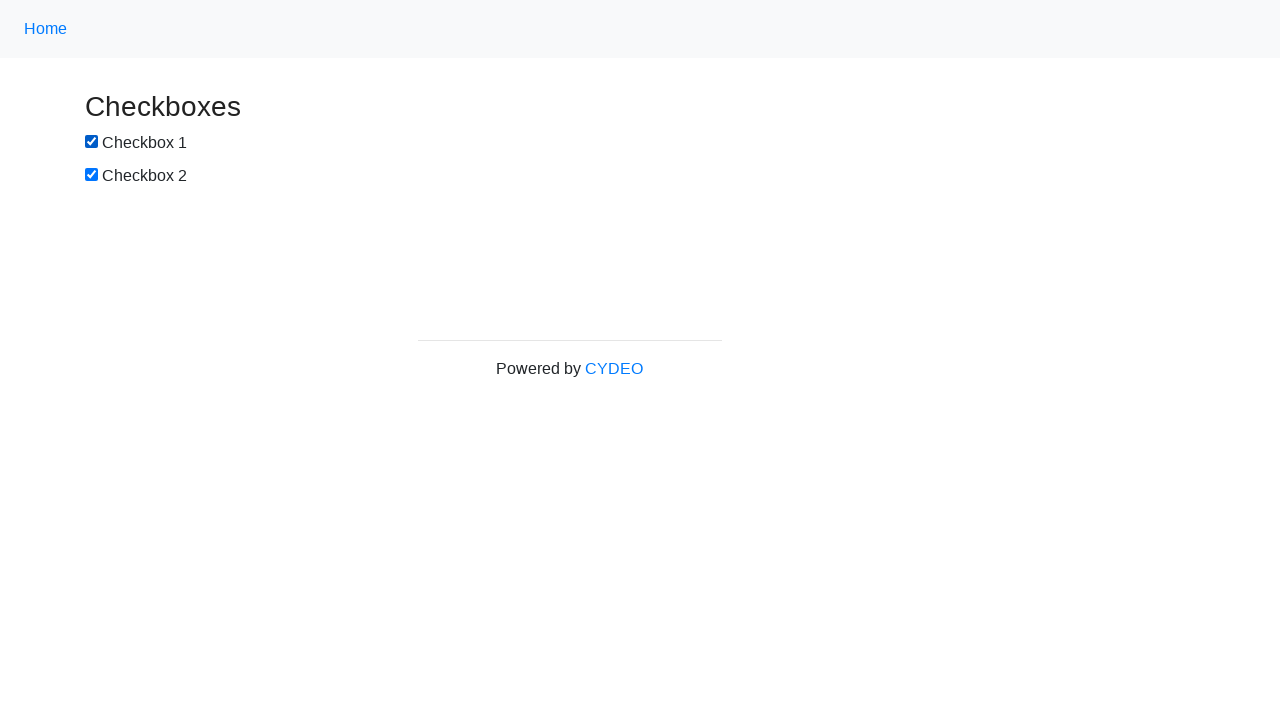

Clicked second checkbox to toggle its state at (92, 175) on #box2
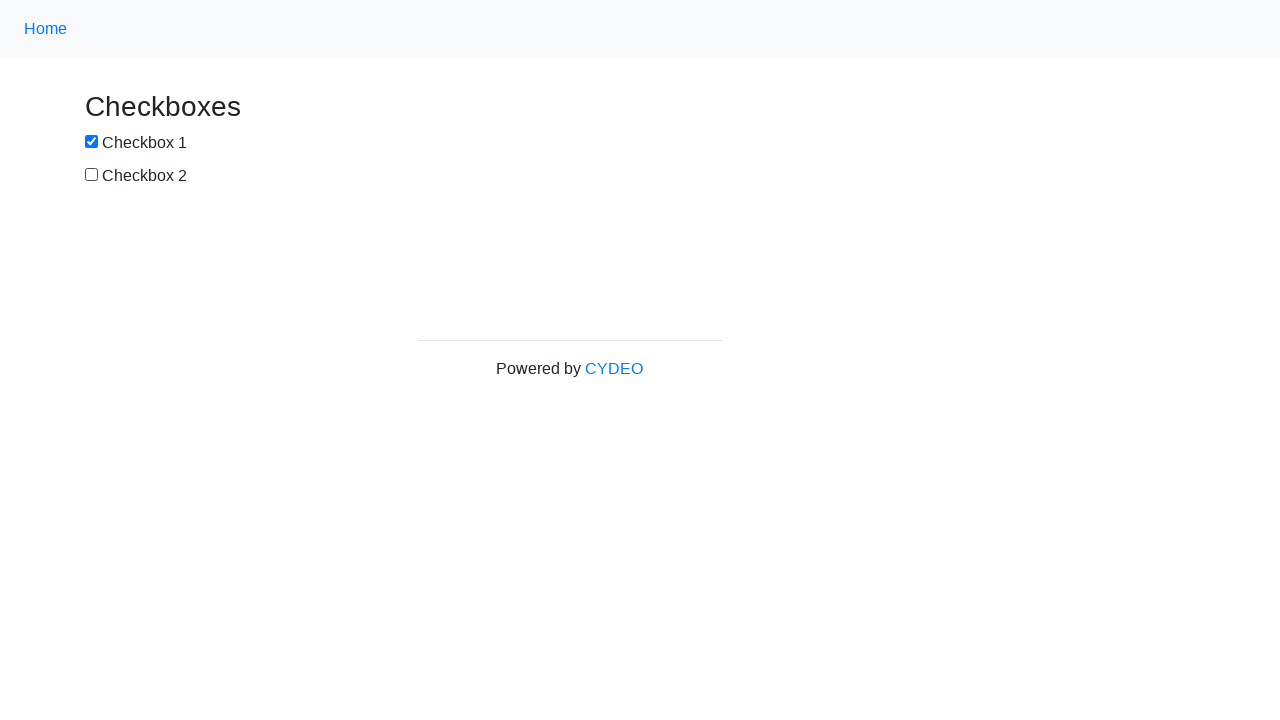

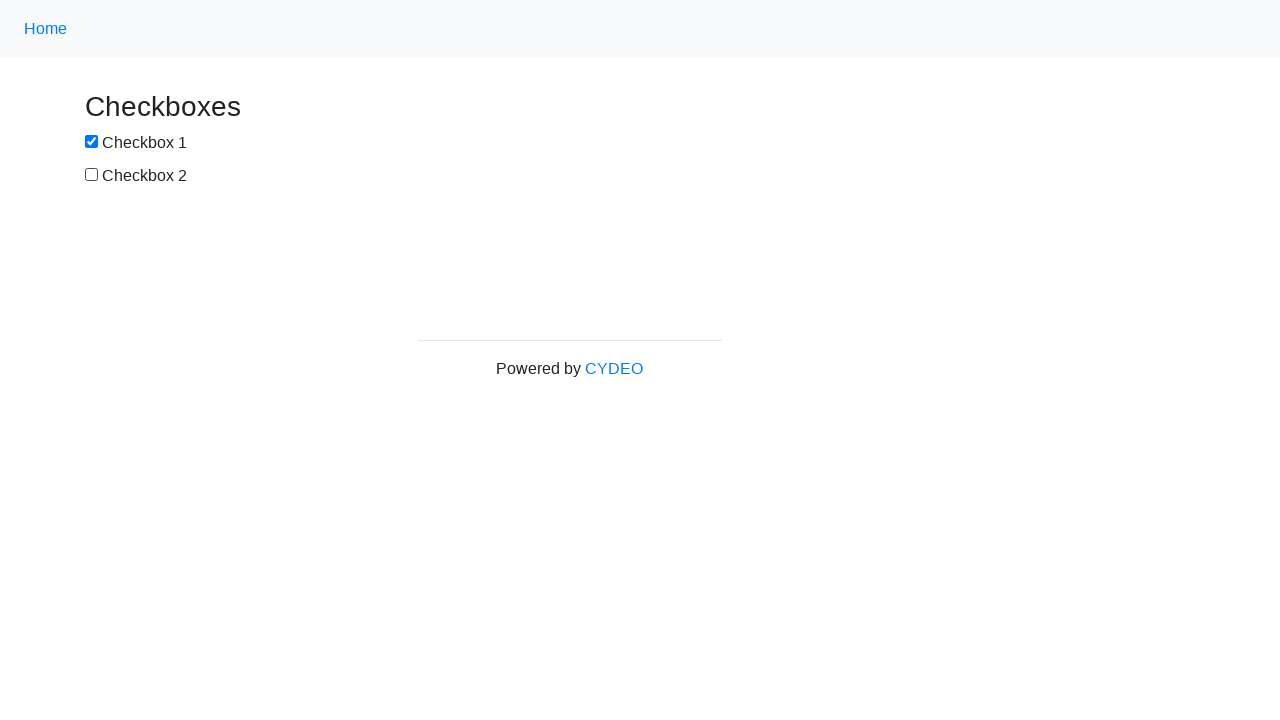